Navigates to a book listing page, clicks on the first book to view its details page, and verifies that book information elements (title, price, stock availability) are displayed.

Starting URL: https://books.toscrape.com/

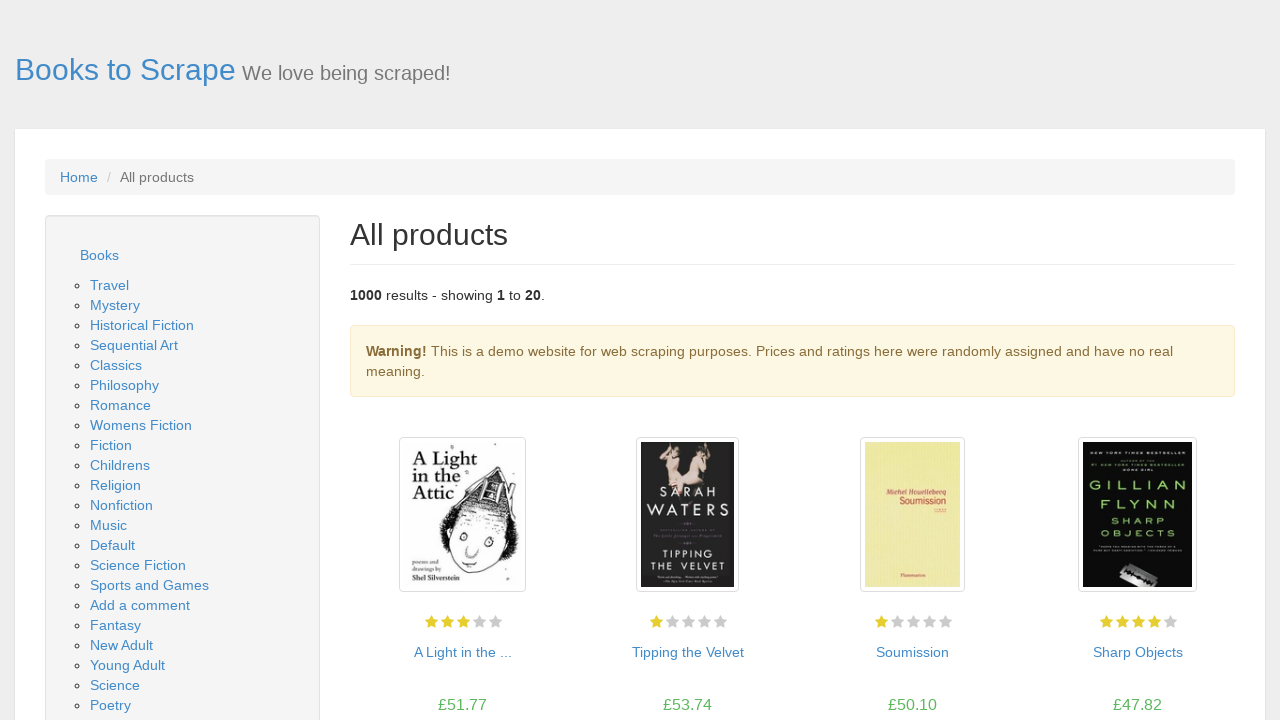

Book listing page loaded with product pods visible
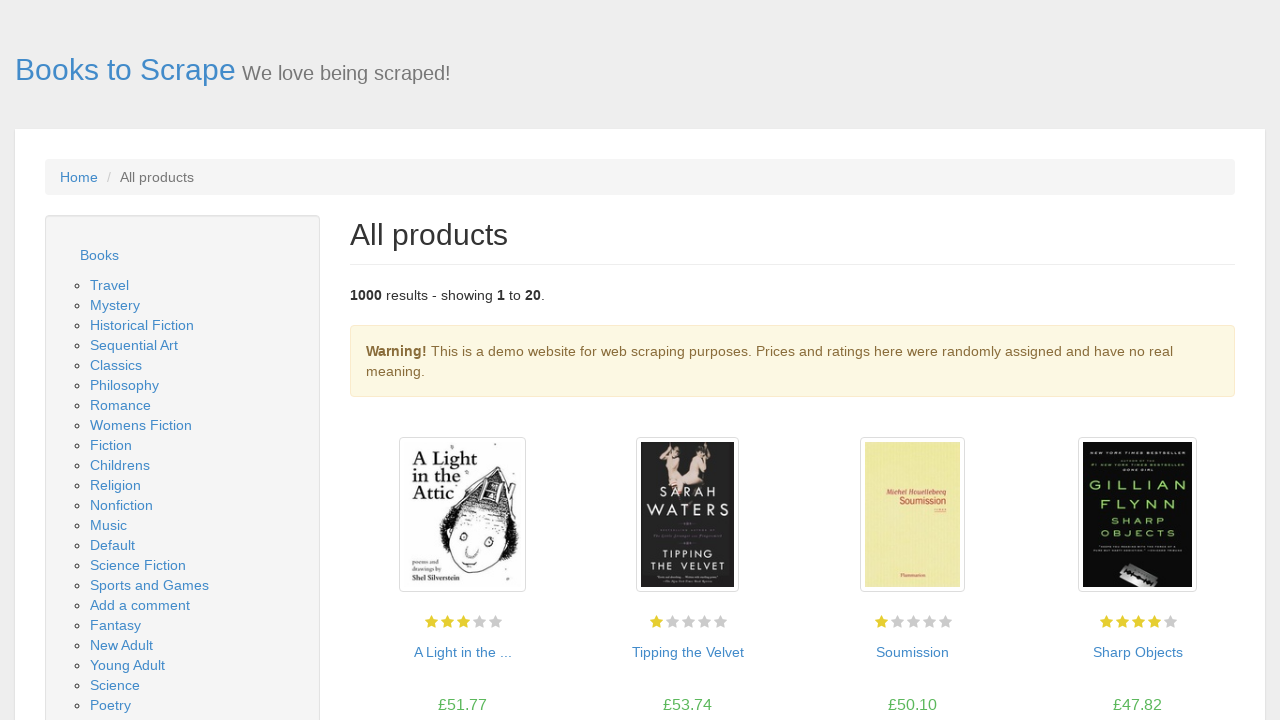

Clicked on the first book title to navigate to details page at (462, 652) on article.product_pod:first-child h3 a
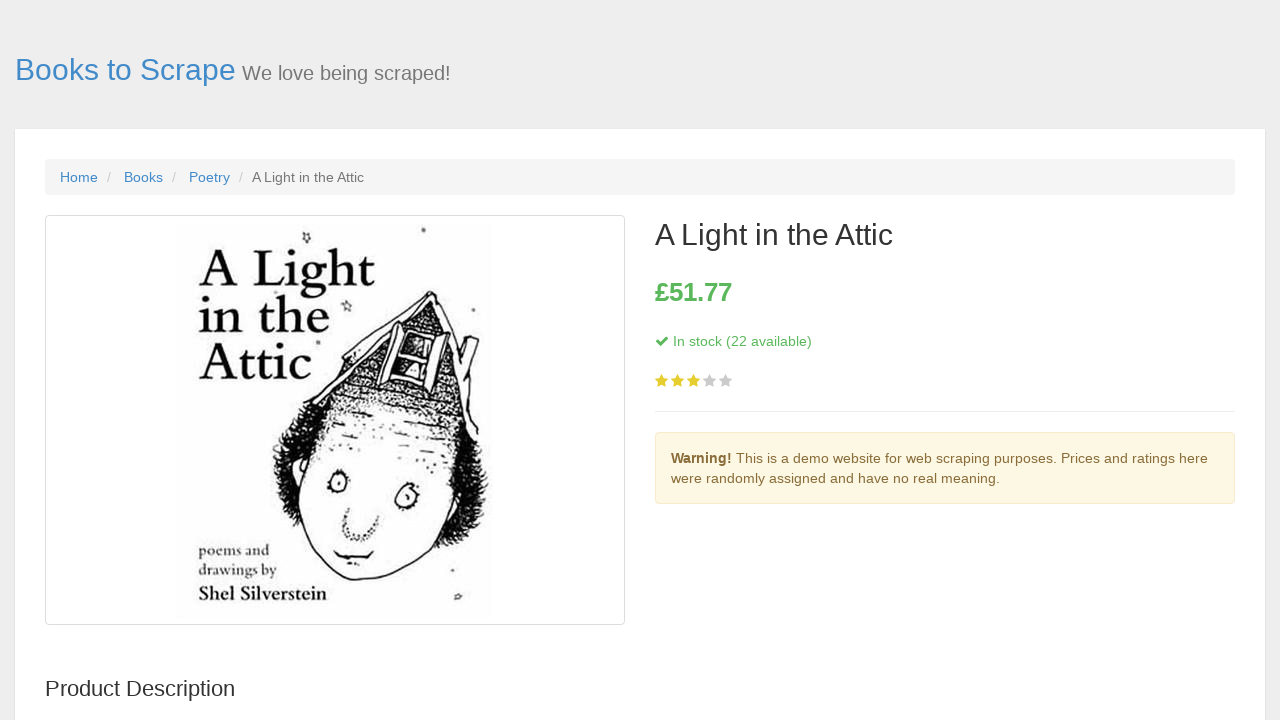

Book title (h1) element loaded on details page
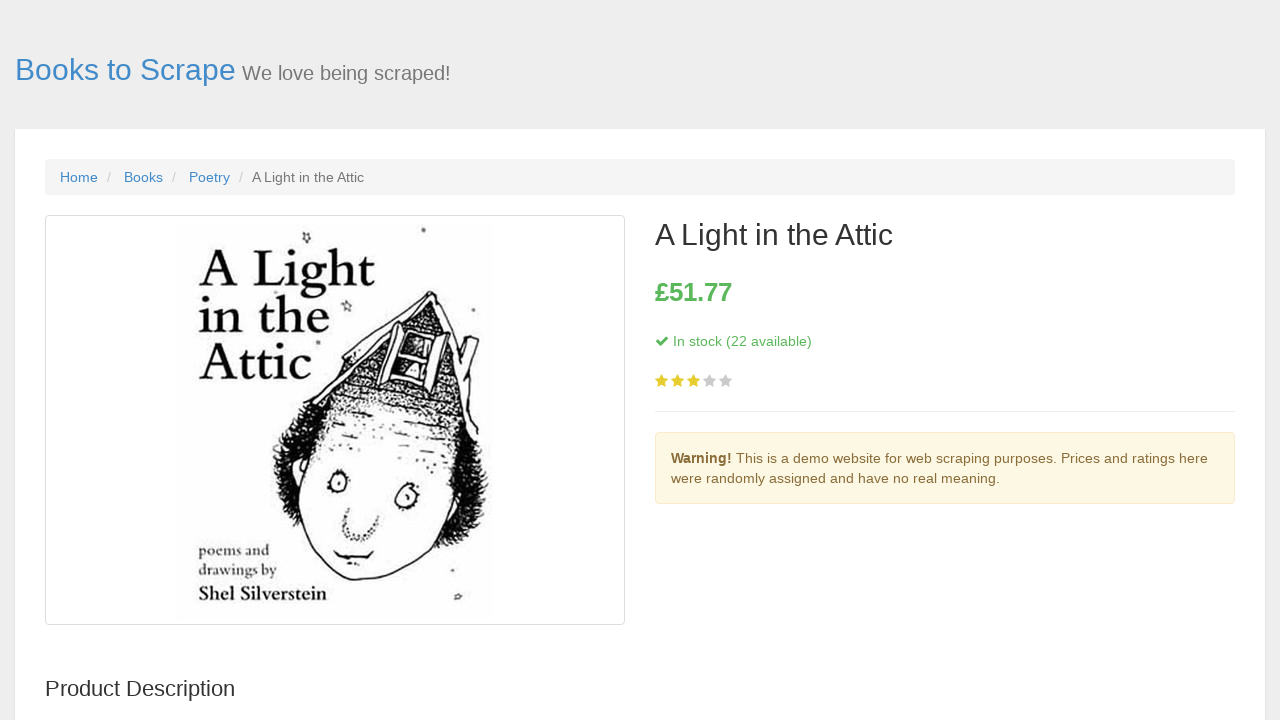

Book price element loaded on details page
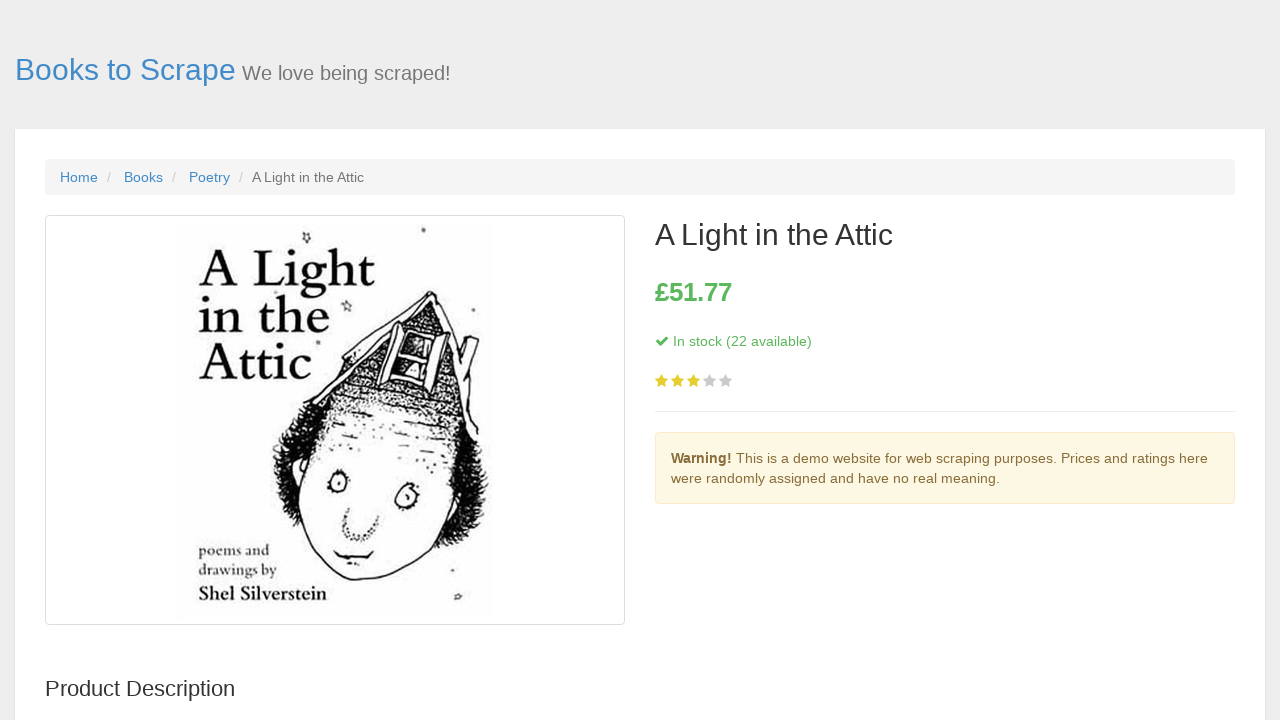

Stock availability element loaded on details page
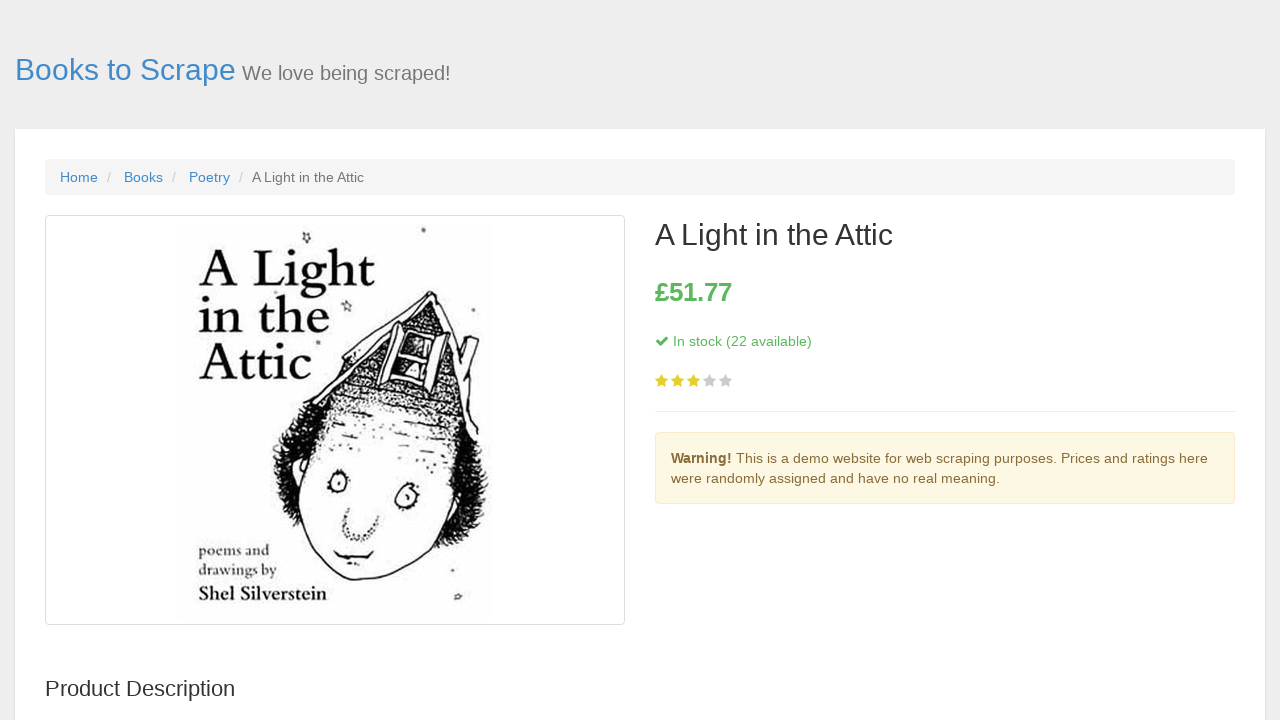

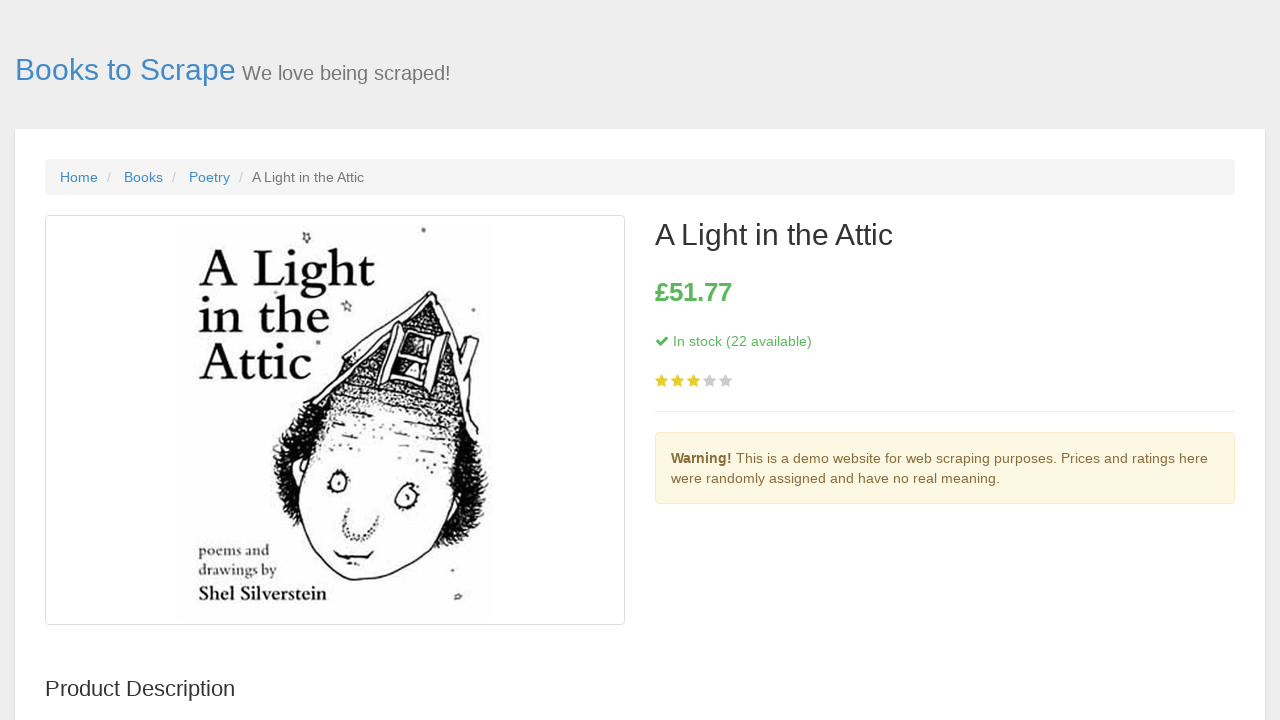